Navigates to the Woohoo gift card website and waits for the page to load. The original script was incomplete but the navigation portion is valid.

Starting URL: https://www.woohoo.in/

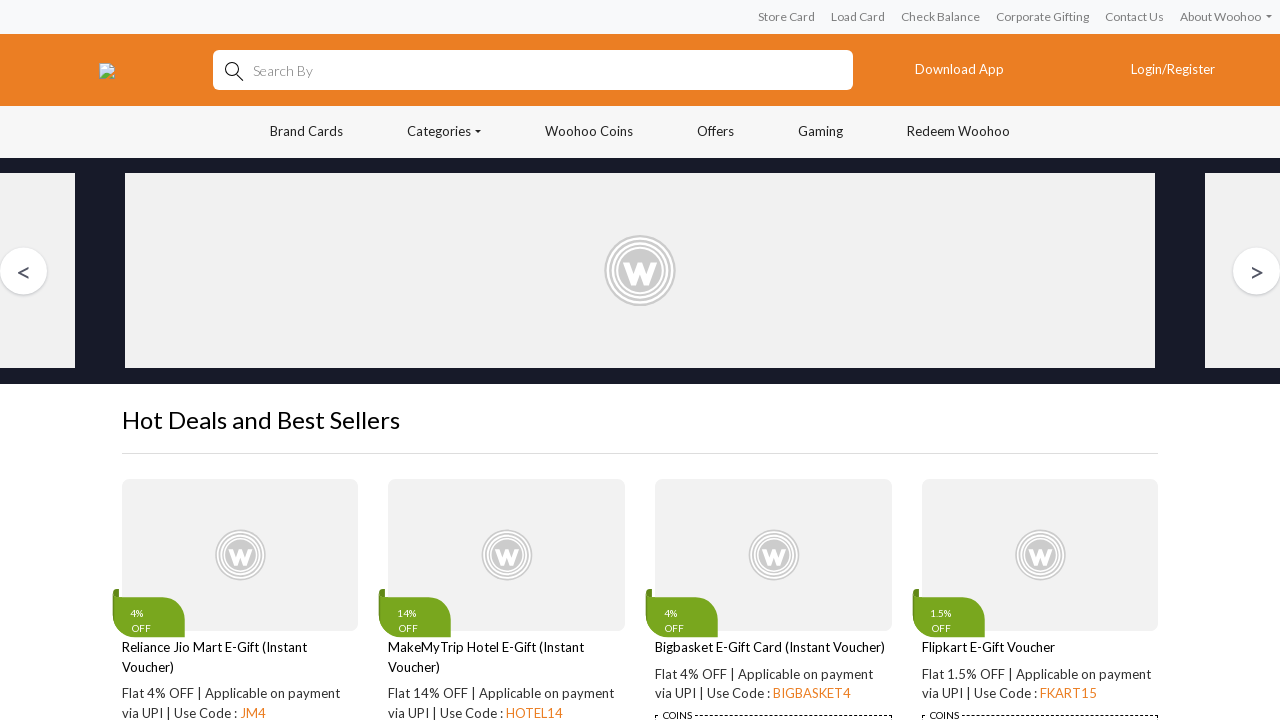

Waited for page to reach domcontentloaded state
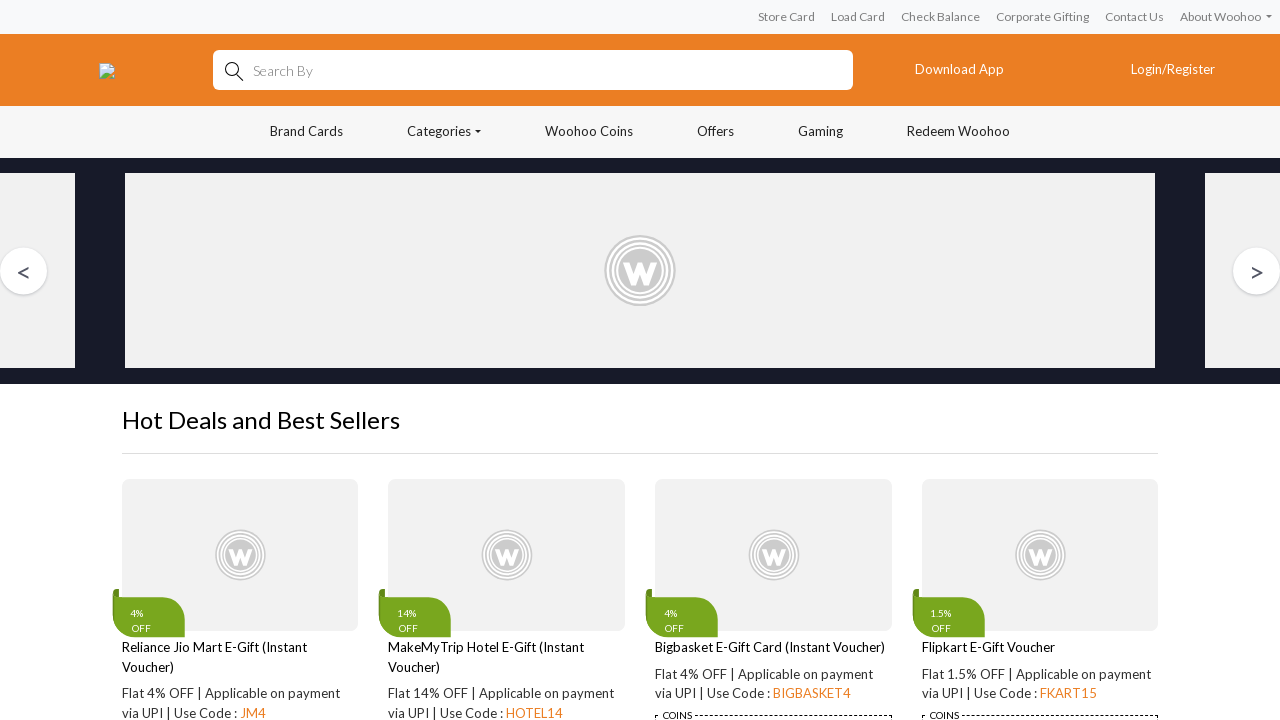

Verified page loaded by confirming body element is present
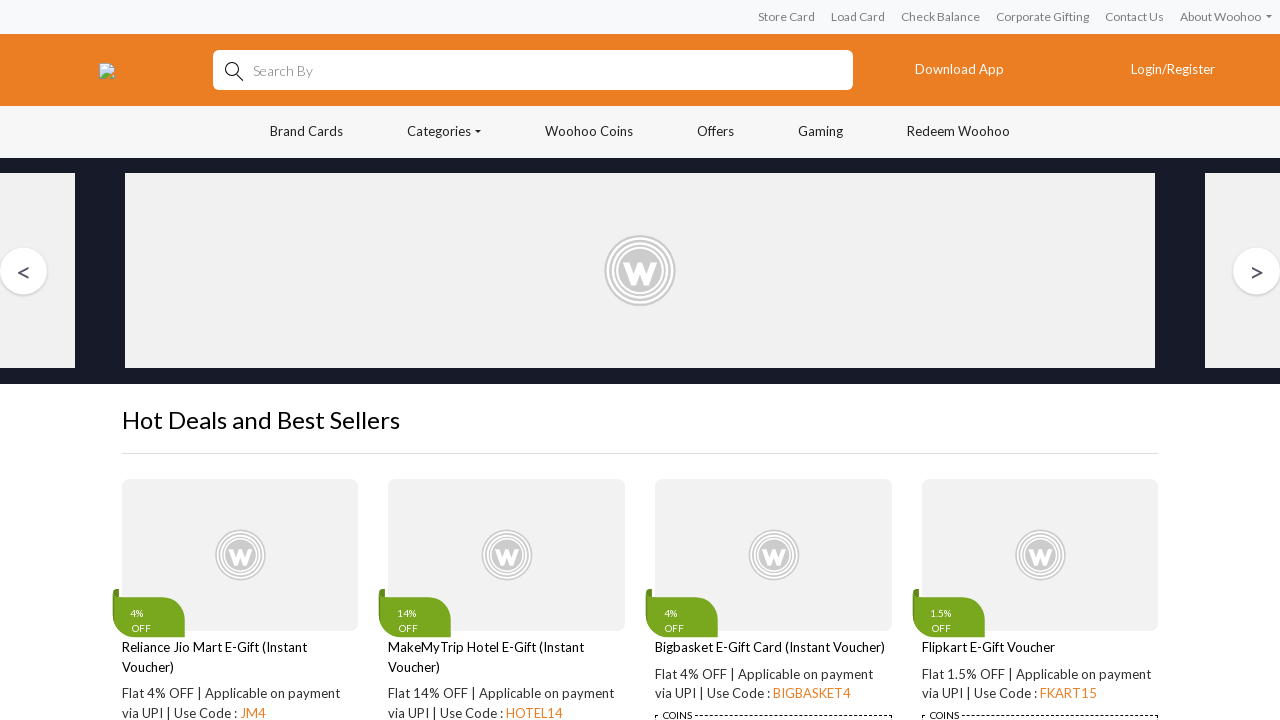

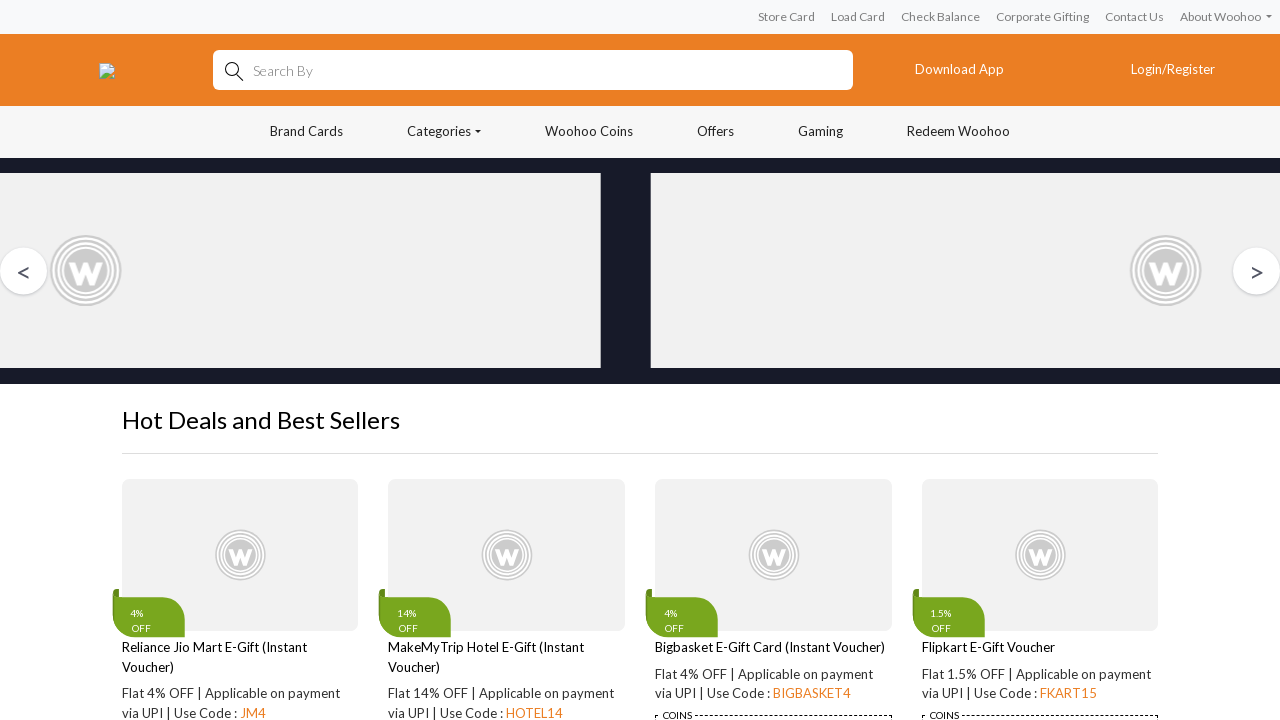